Tests handling of multiple browser windows by clicking a link multiple times to open several new windows, then finding and switching to a specific window by title

Starting URL: https://the-internet.herokuapp.com/windows

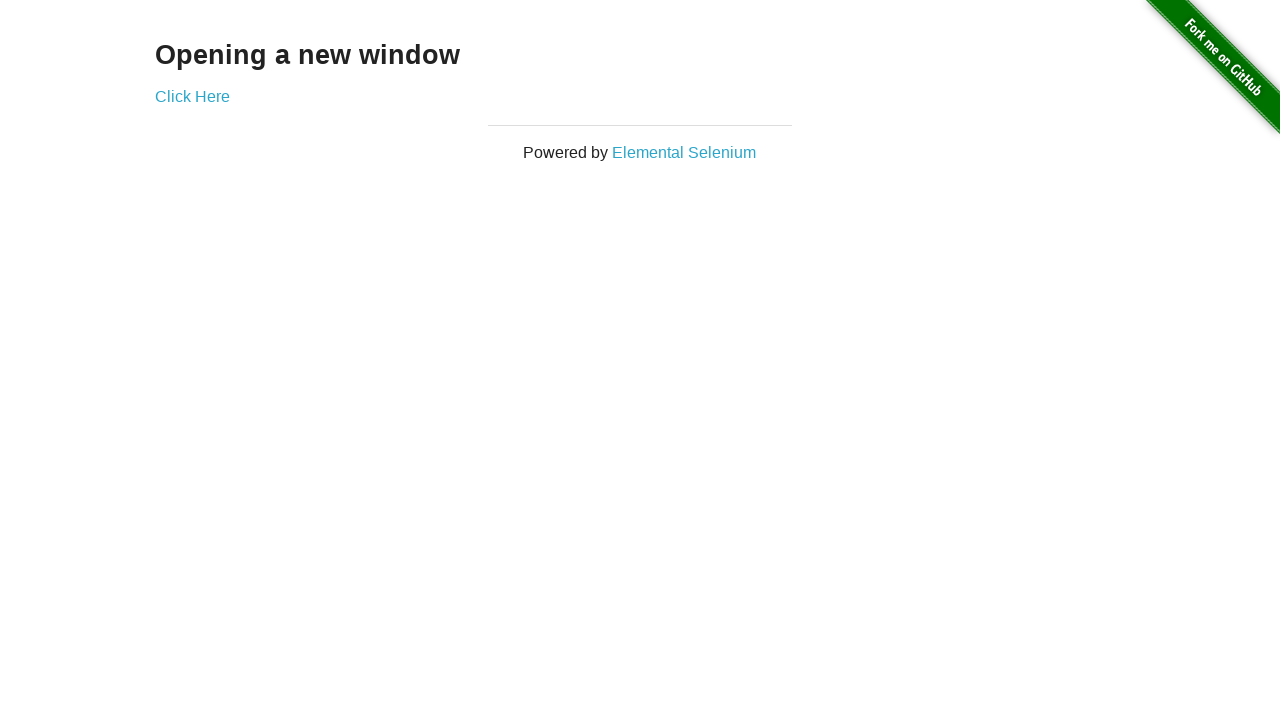

Clicked 'Click Here' link to open first new window at (192, 96) on text=Click Here
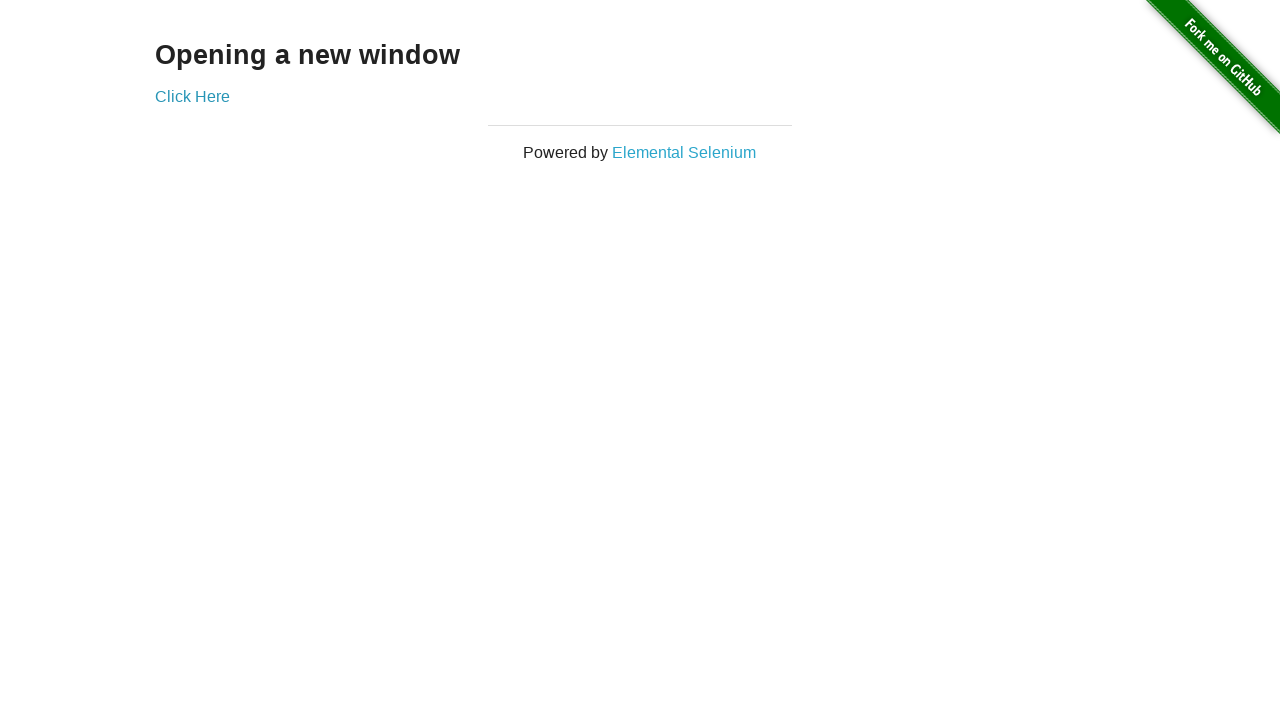

Clicked 'Click Here' link to open second new window at (192, 96) on text=Click Here
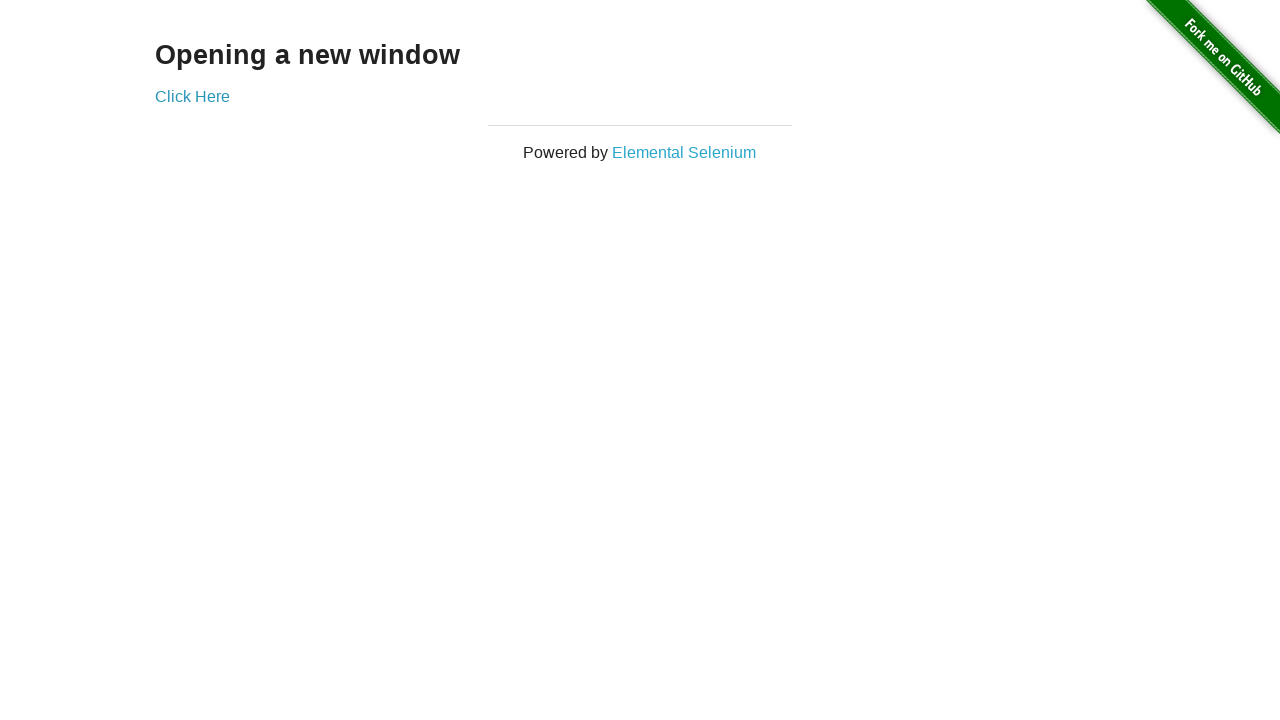

Clicked 'Click Here' link to open third new window at (192, 96) on text=Click Here
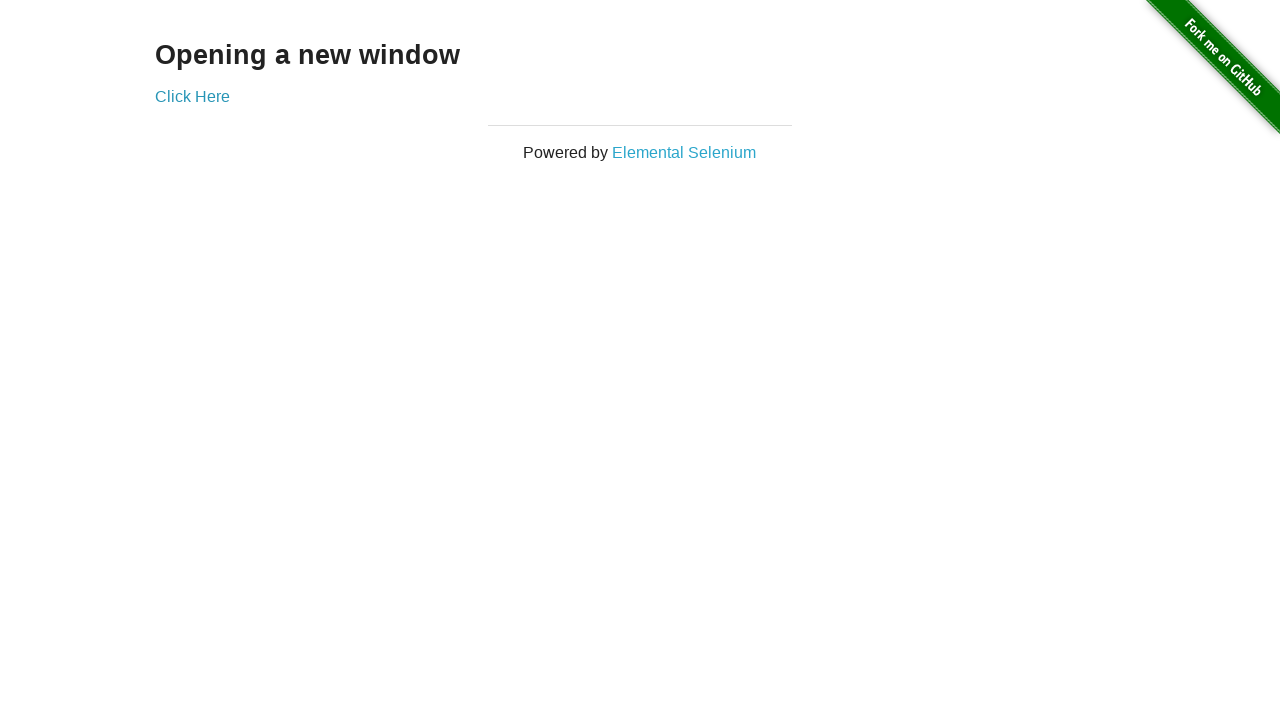

Clicked 'Click Here' link to open fourth new window at (192, 96) on text=Click Here
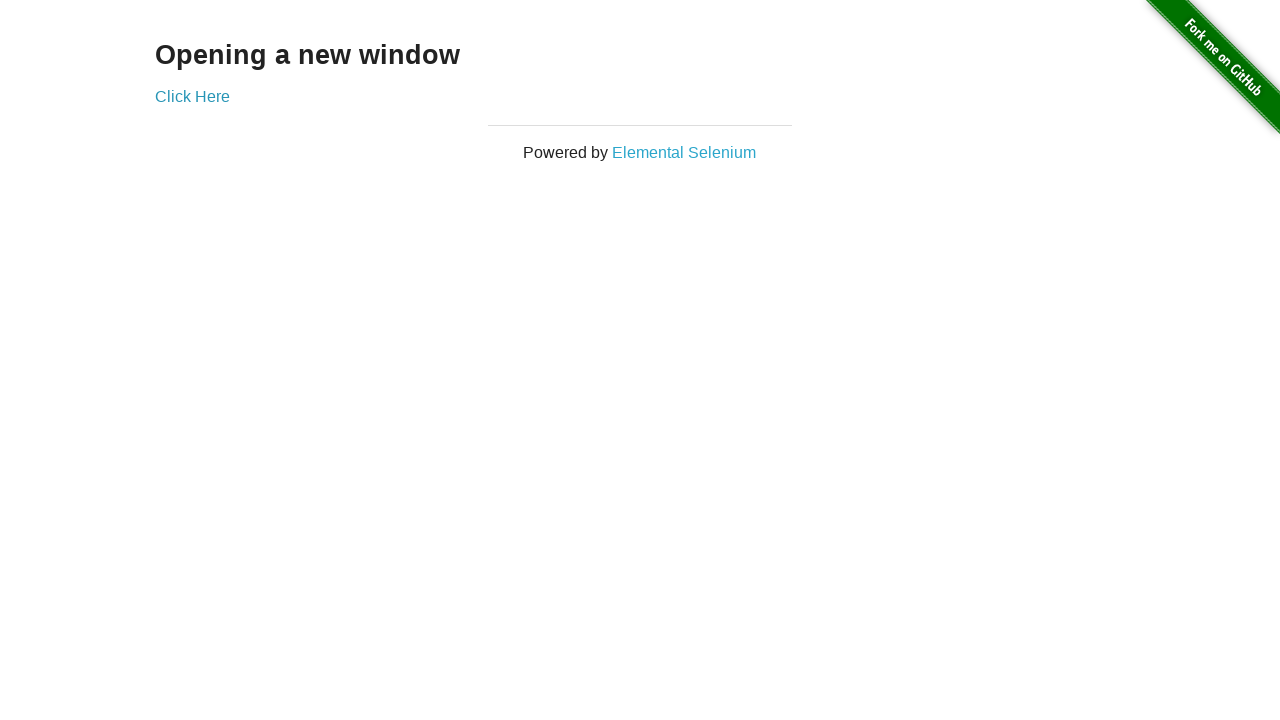

Waited for page to load state
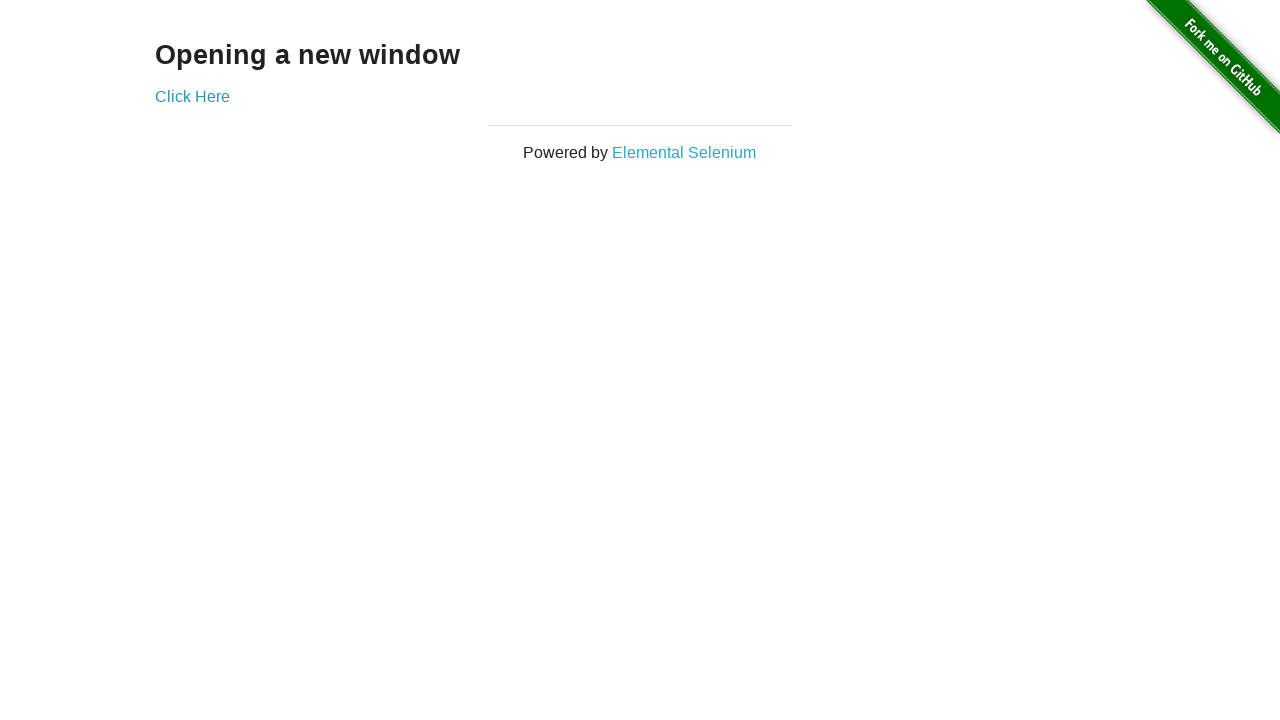

Waited for page to load state
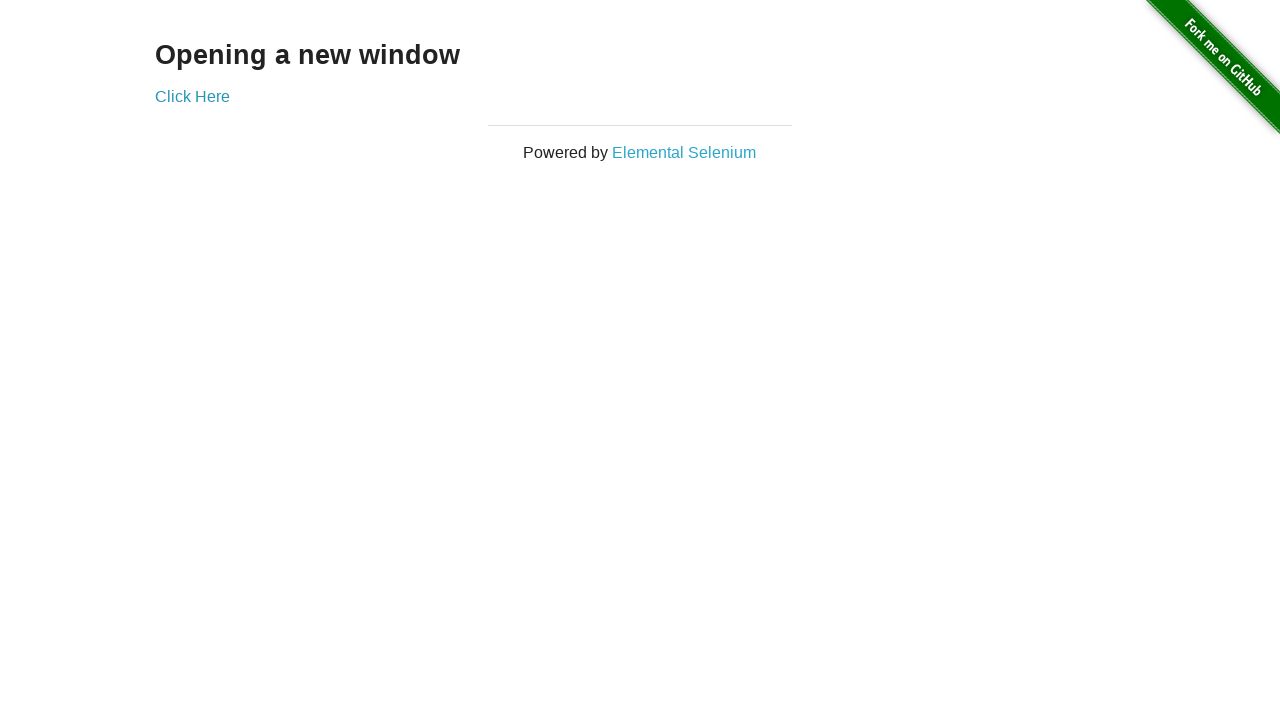

Found window with title 'New Window' and brought it to front
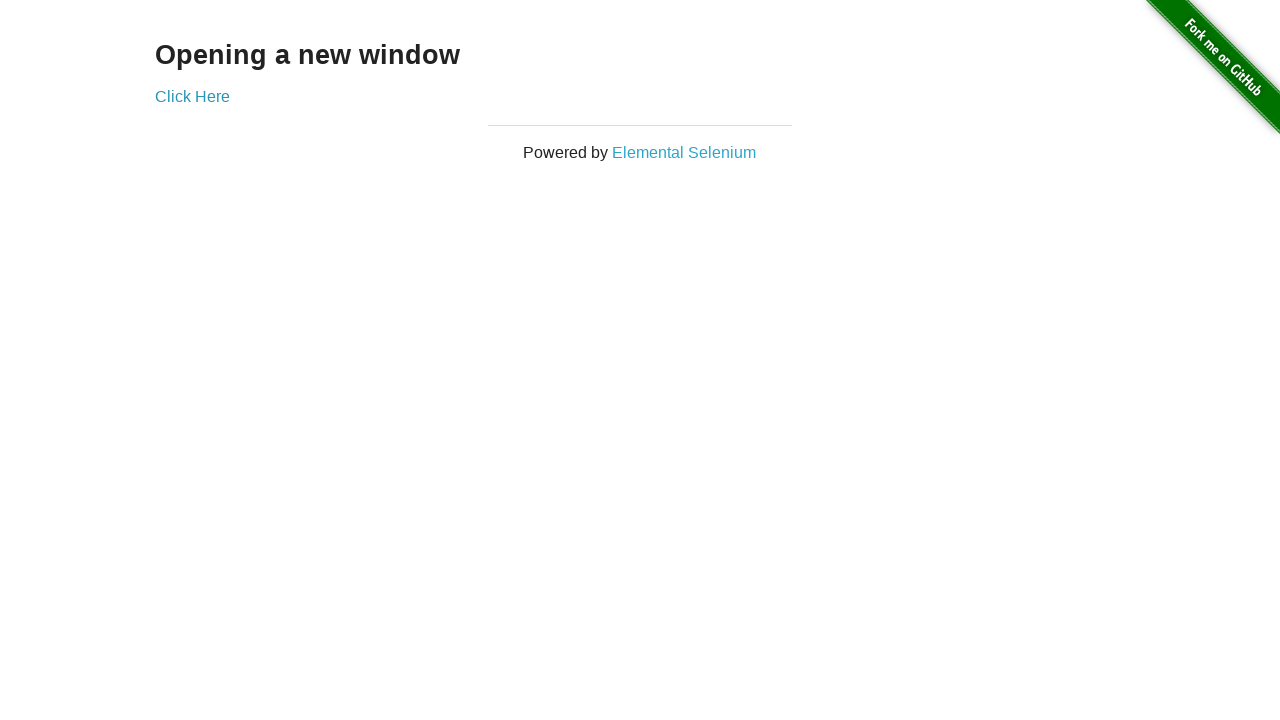

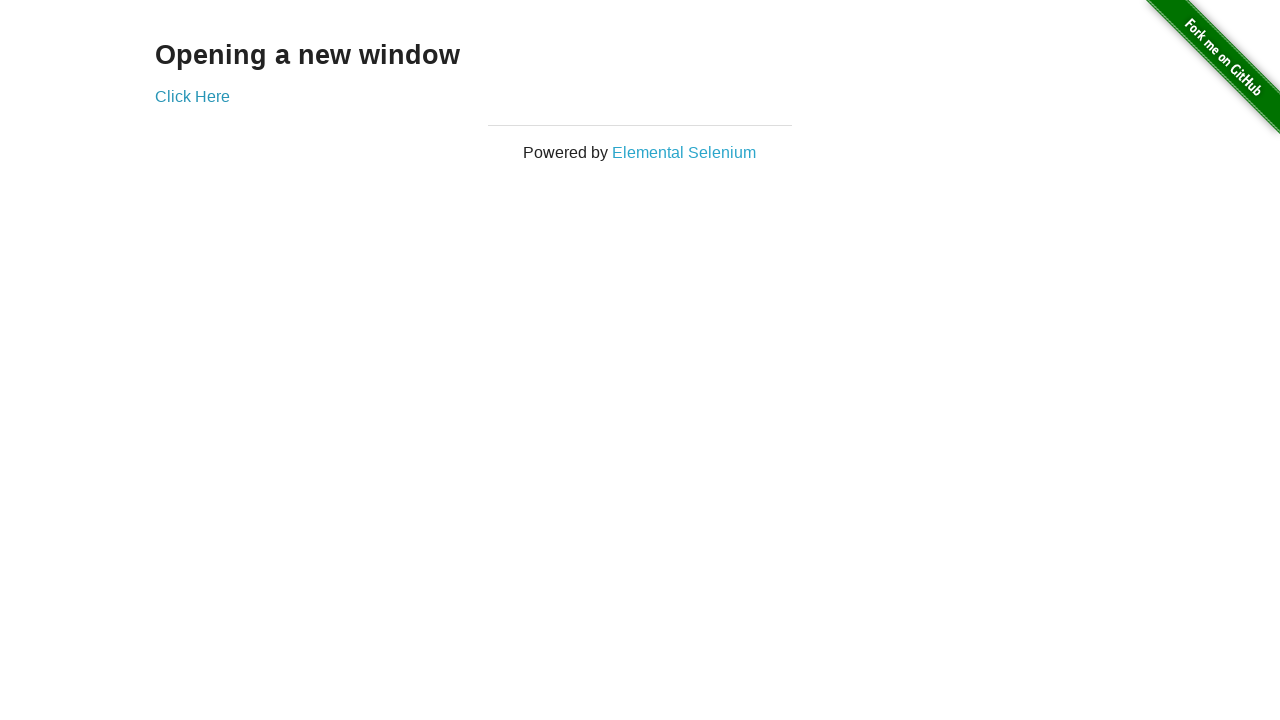